Tests navigation on Quikr website by clicking on the category dropdown and selecting a subcategory option

Starting URL: https://www.quikr.com/hyderabad

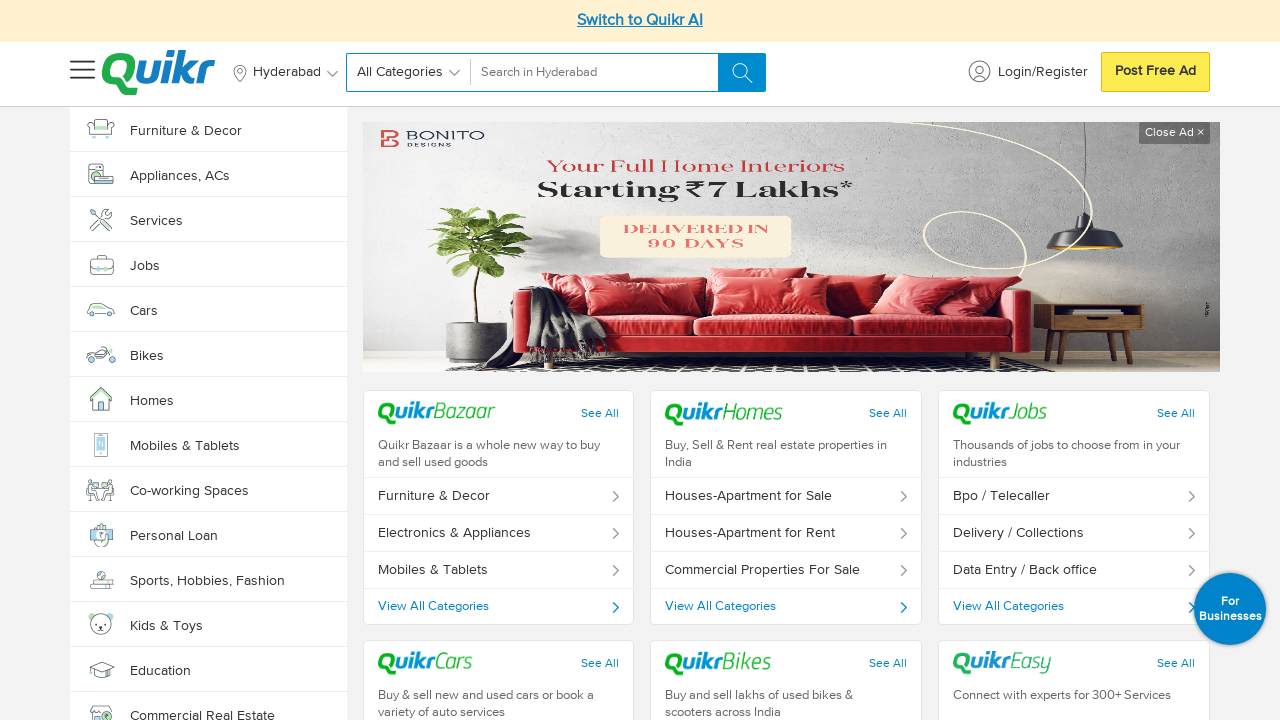

Clicked on category dropdown at (412, 72) on #searchedCat
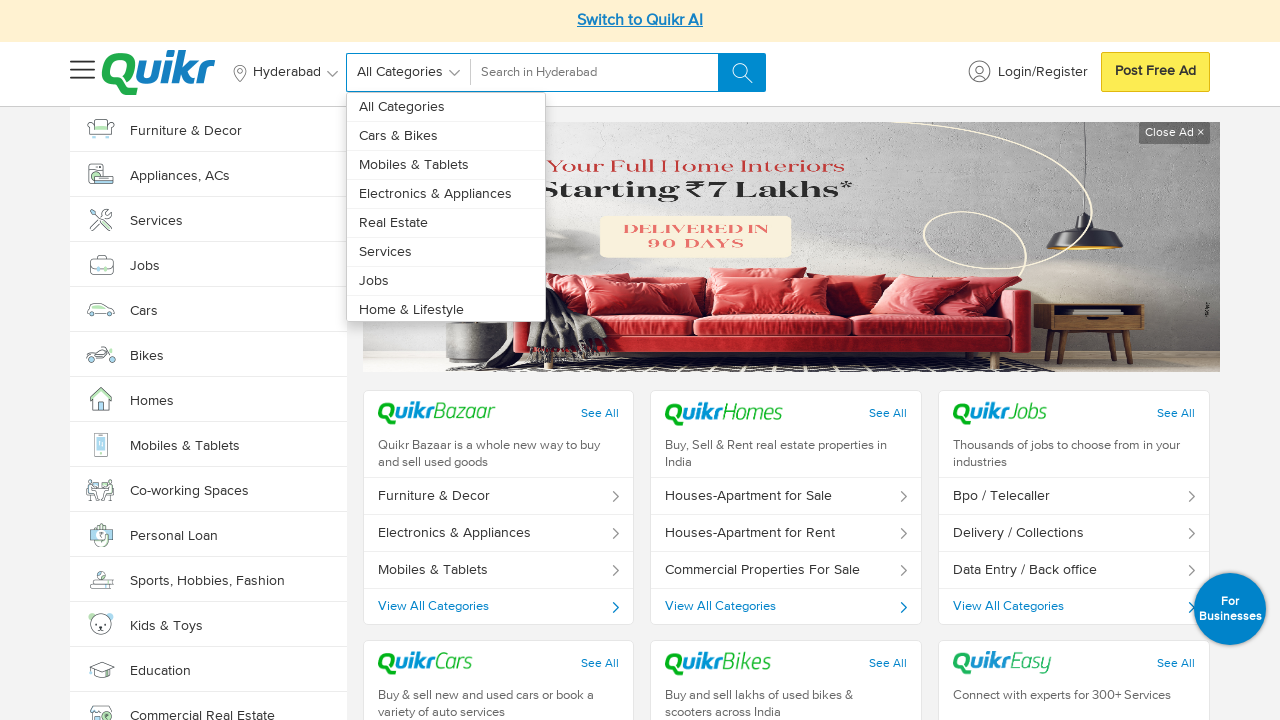

Waited for dropdown to open
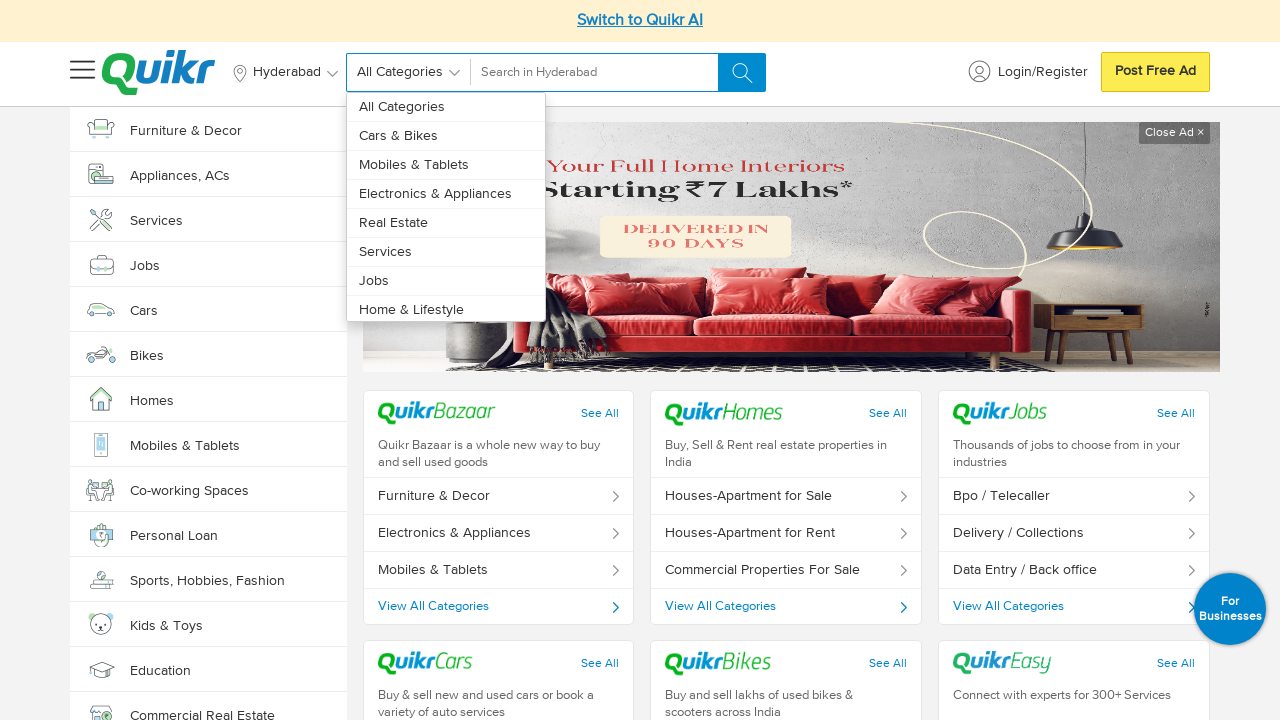

Selected 5th subcategory option from dropdown at (446, 223) on xpath=//*[@id='category-dropdown']/ul/li[5]/a
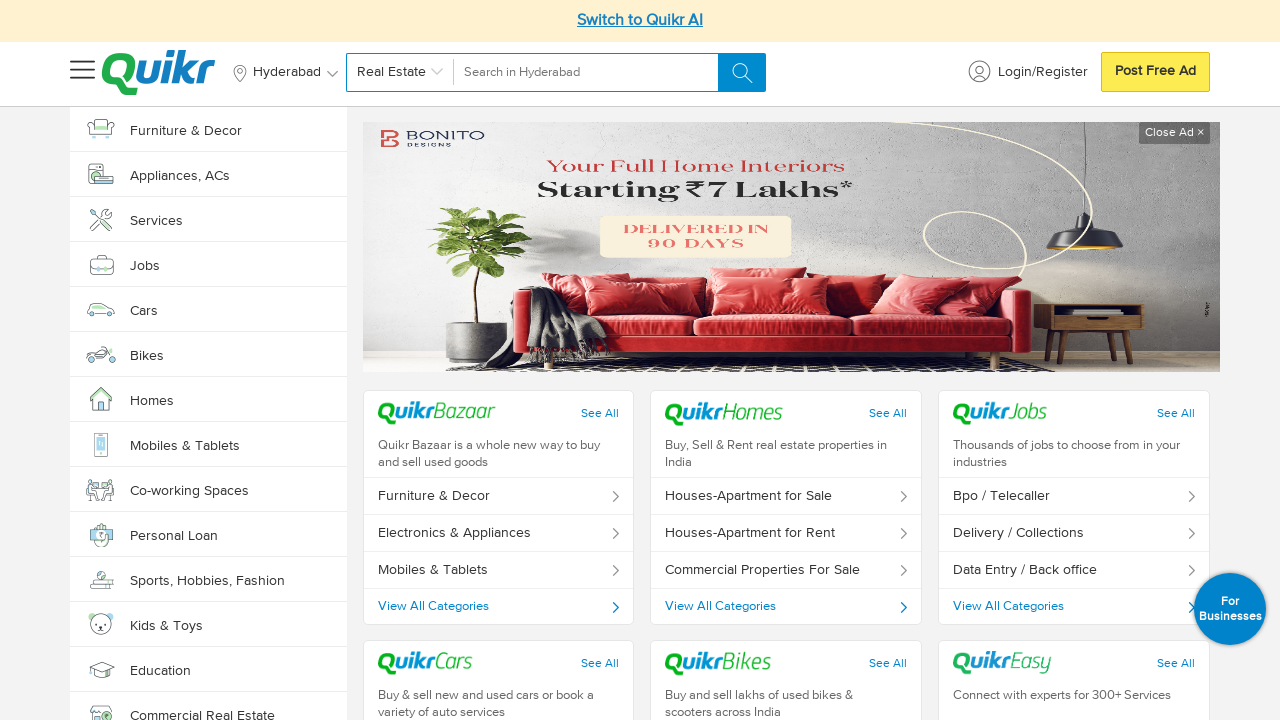

Waited after subcategory selection
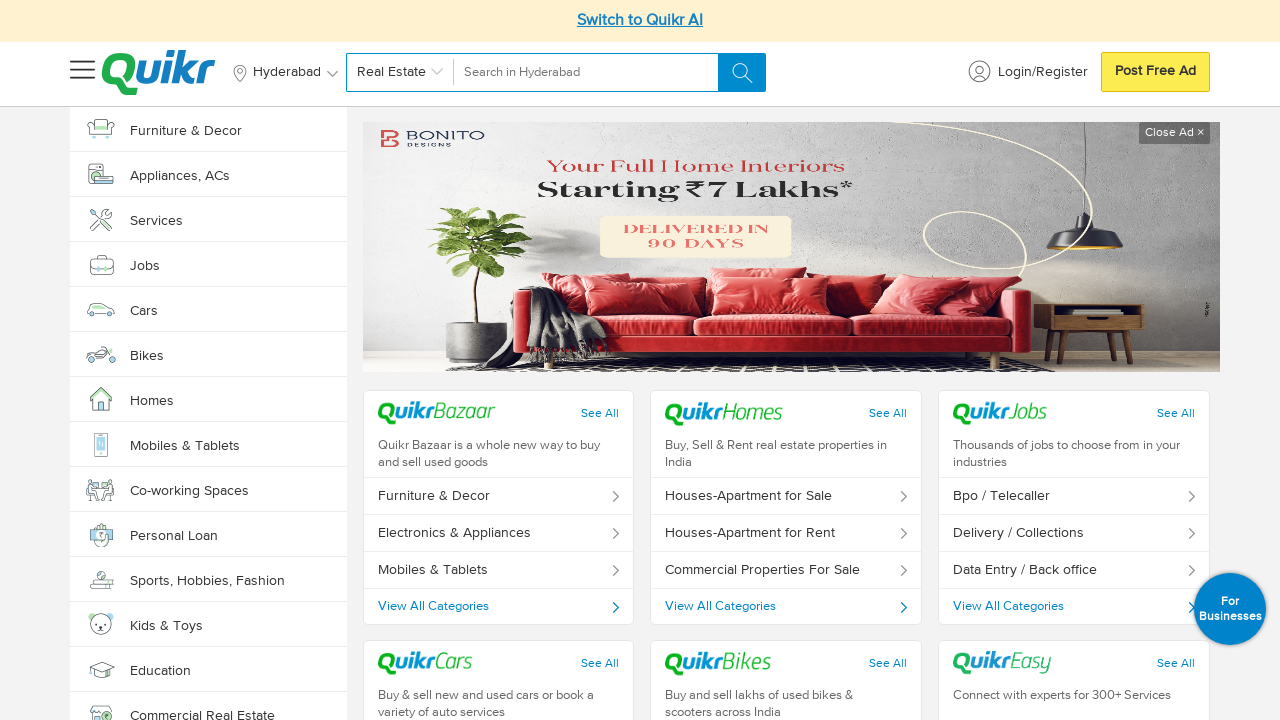

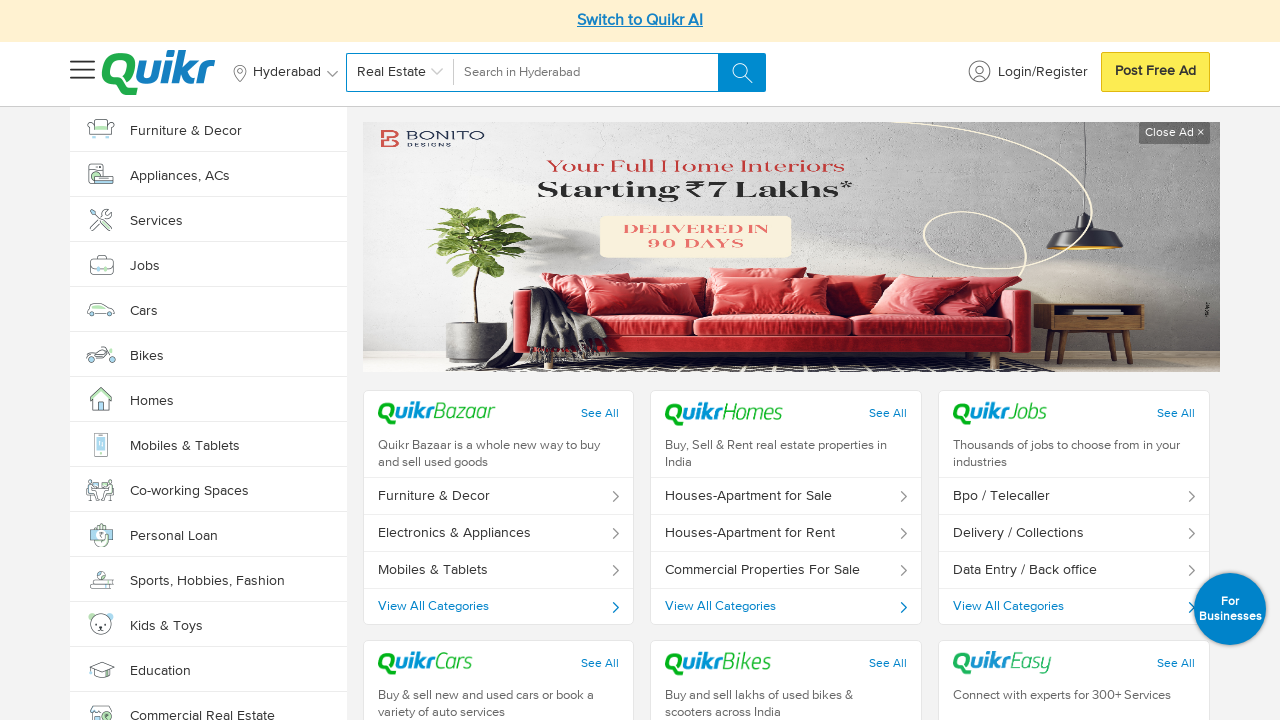